Tests editing a todo item by double-clicking, changing text, and pressing Enter

Starting URL: https://demo.playwright.dev/todomvc

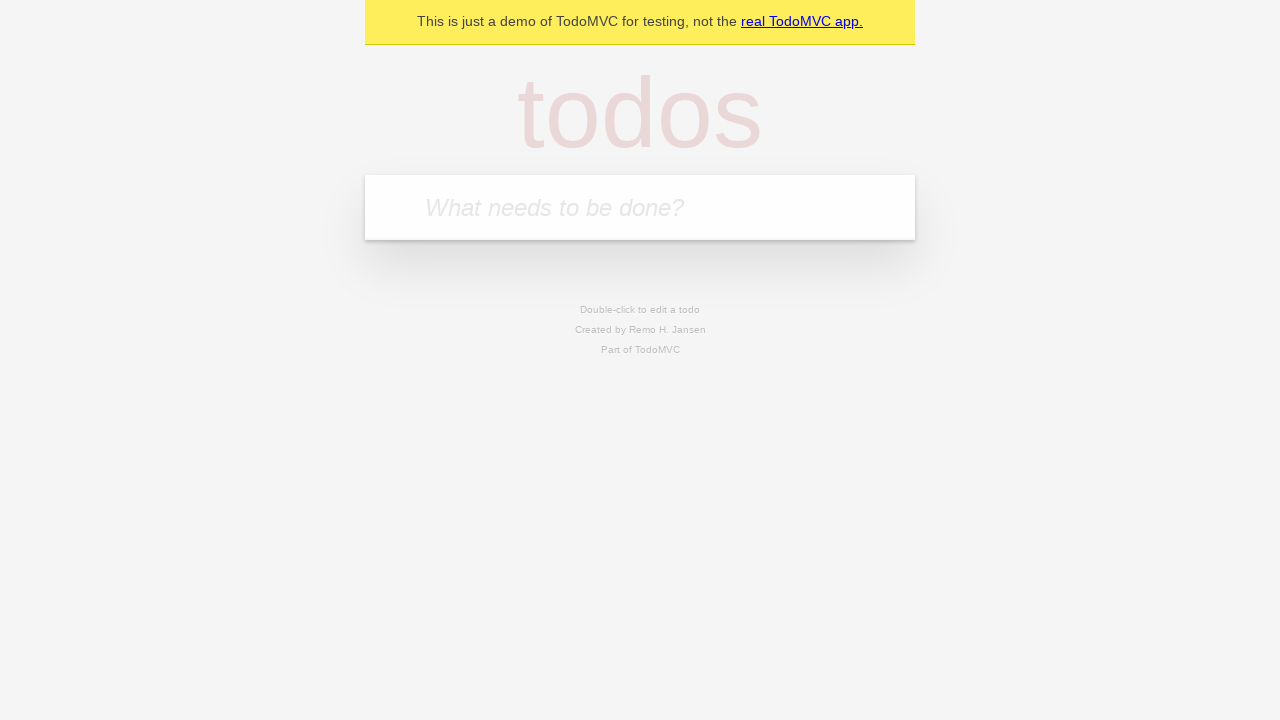

Filled first todo input with 'buy some cheese' on .new-todo
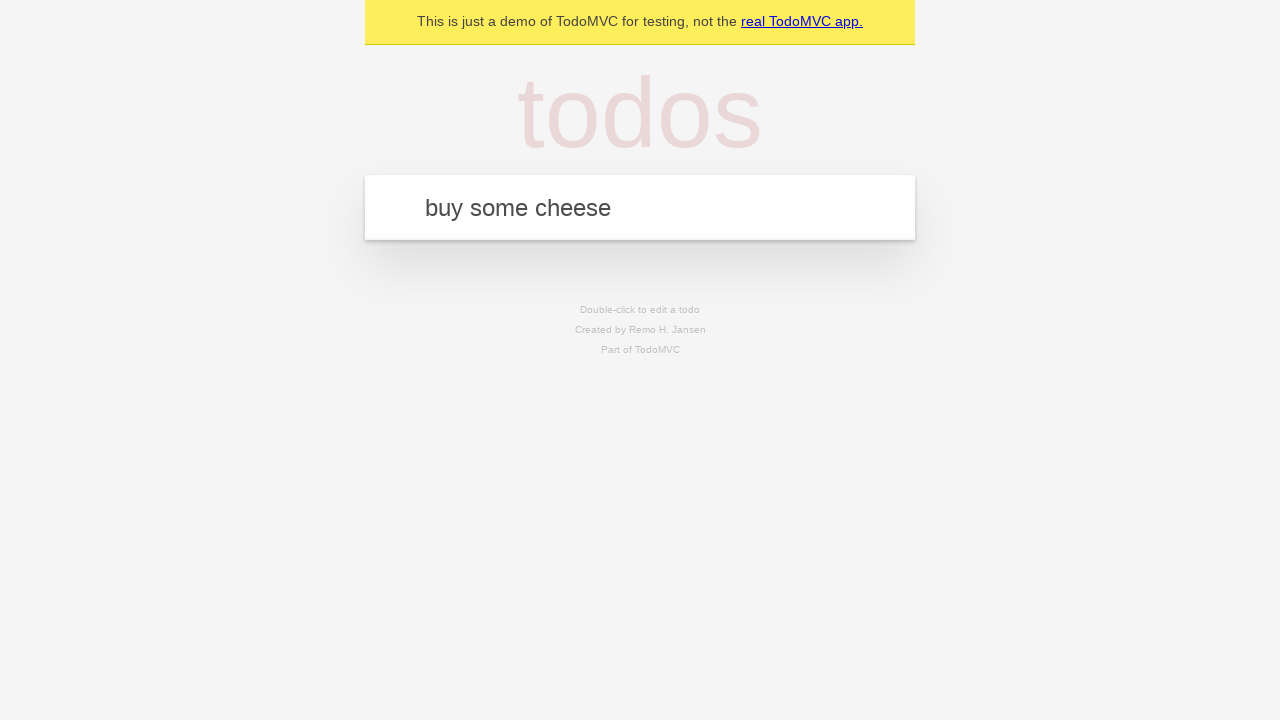

Pressed Enter to create first todo item on .new-todo
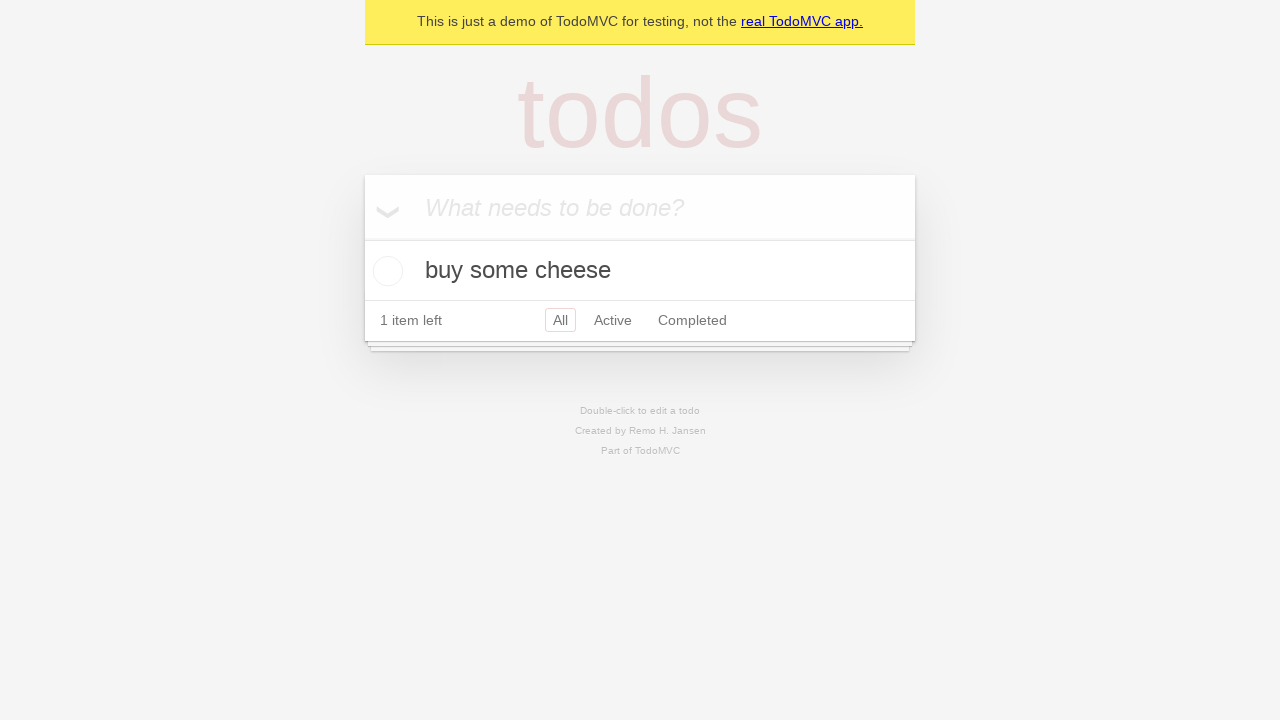

Filled second todo input with 'feed the cat' on .new-todo
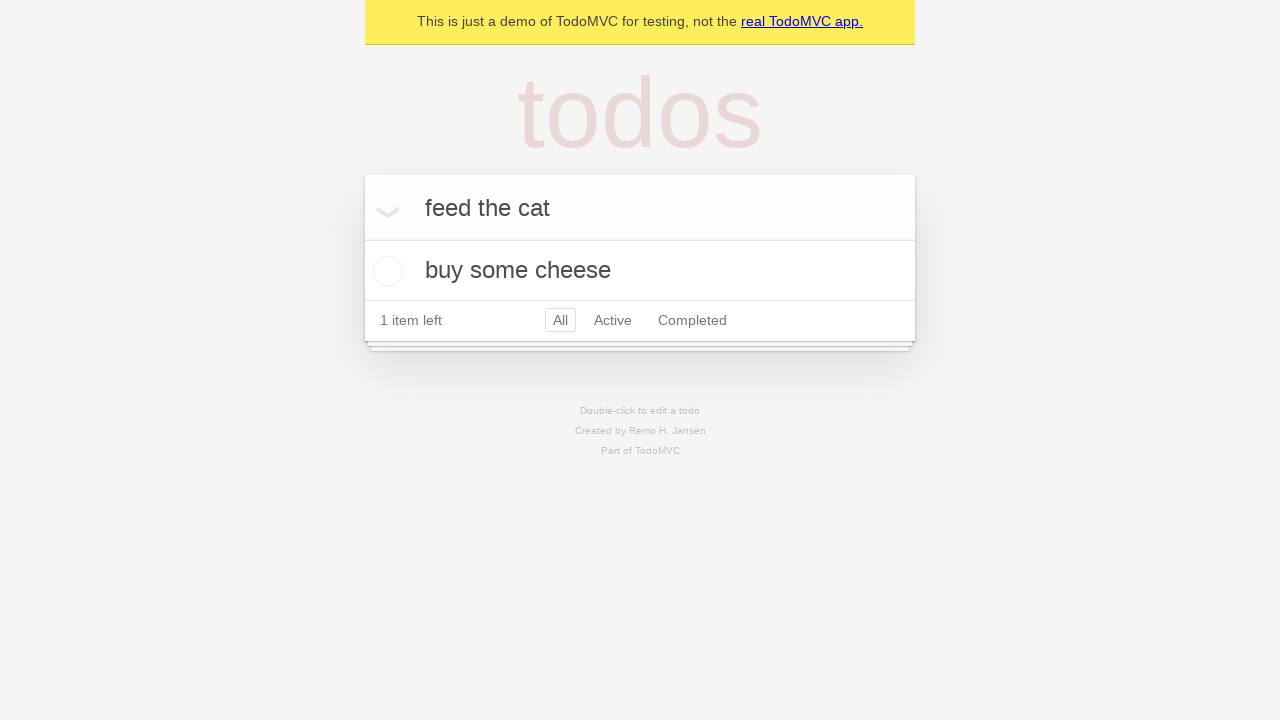

Pressed Enter to create second todo item on .new-todo
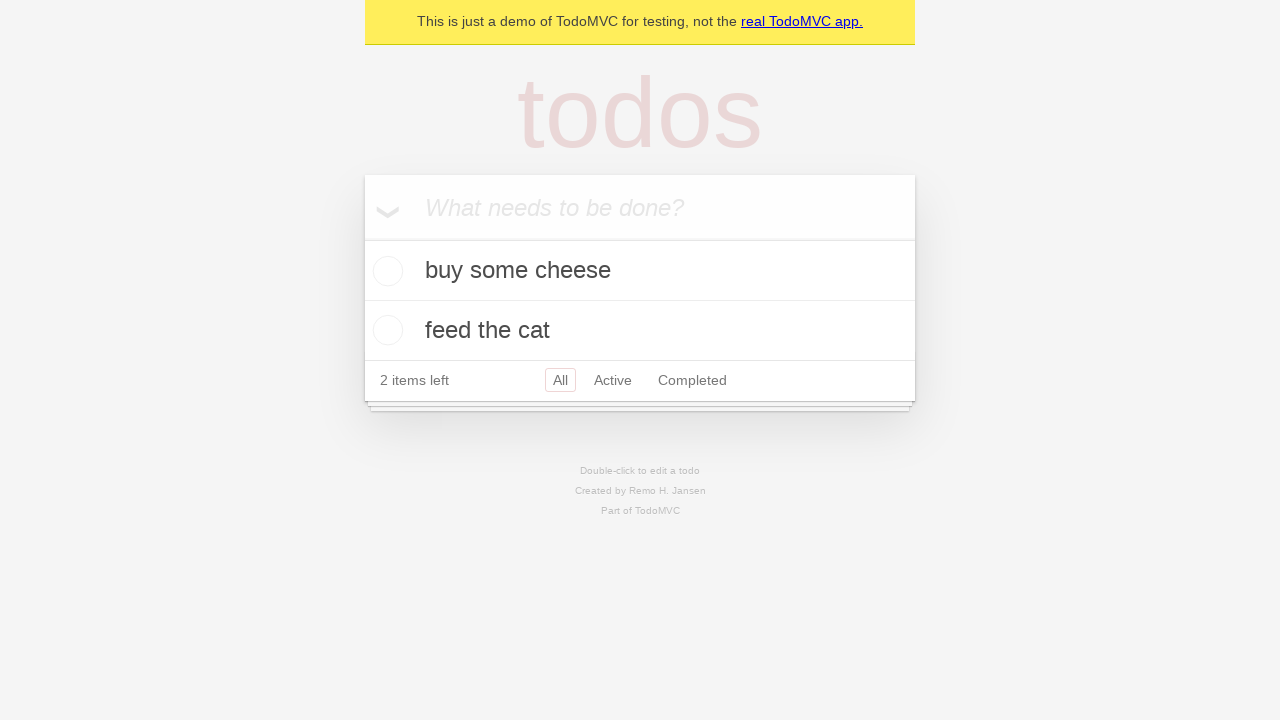

Filled third todo input with 'book a doctors appointment' on .new-todo
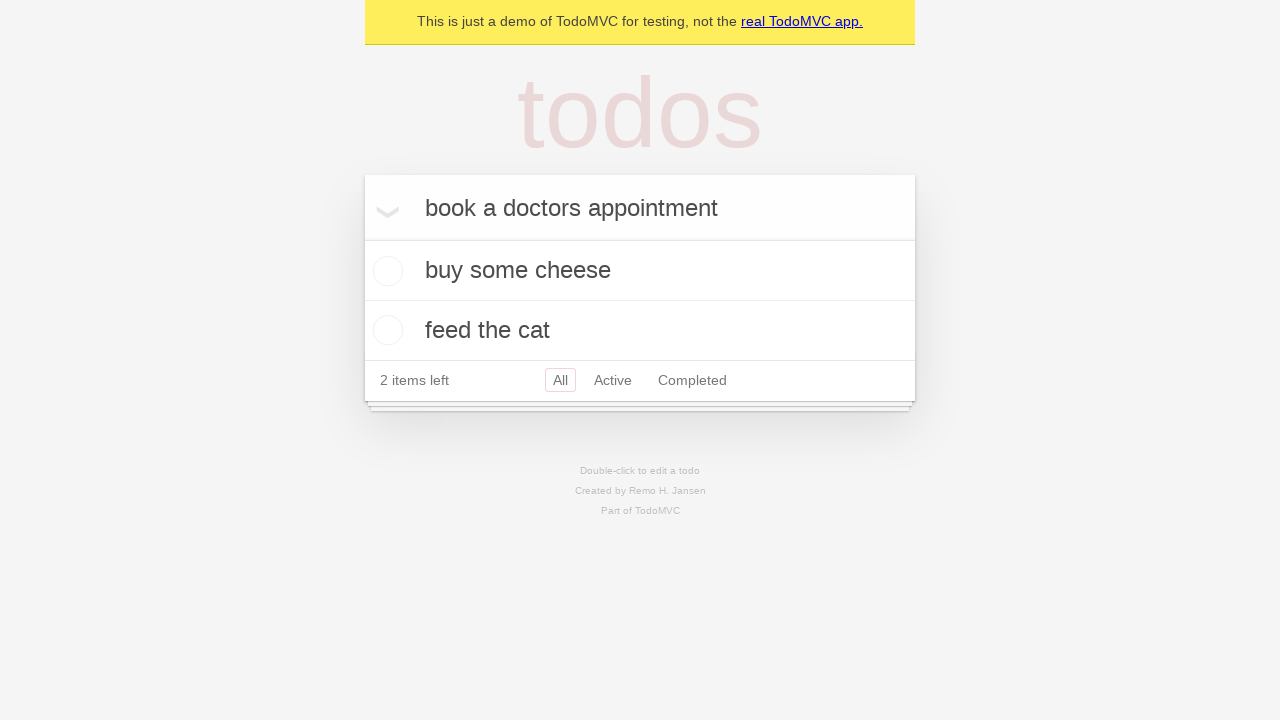

Pressed Enter to create third todo item on .new-todo
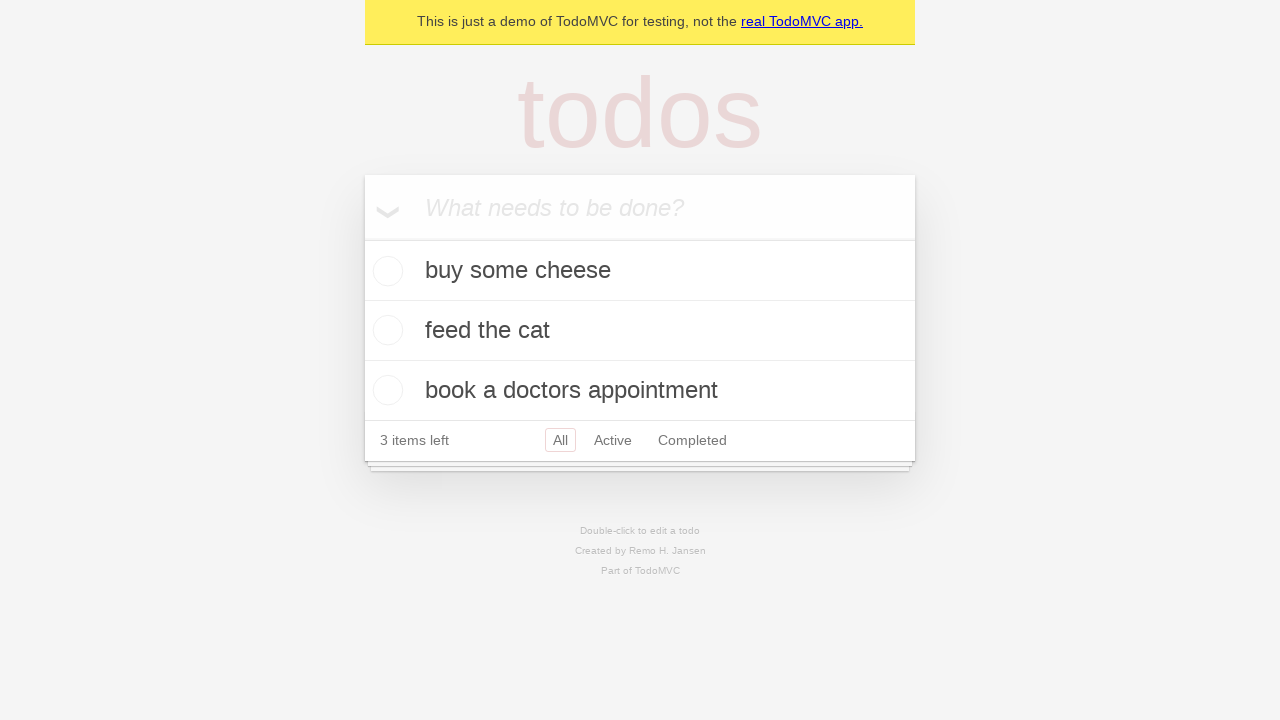

Waited for all three todo items to be visible
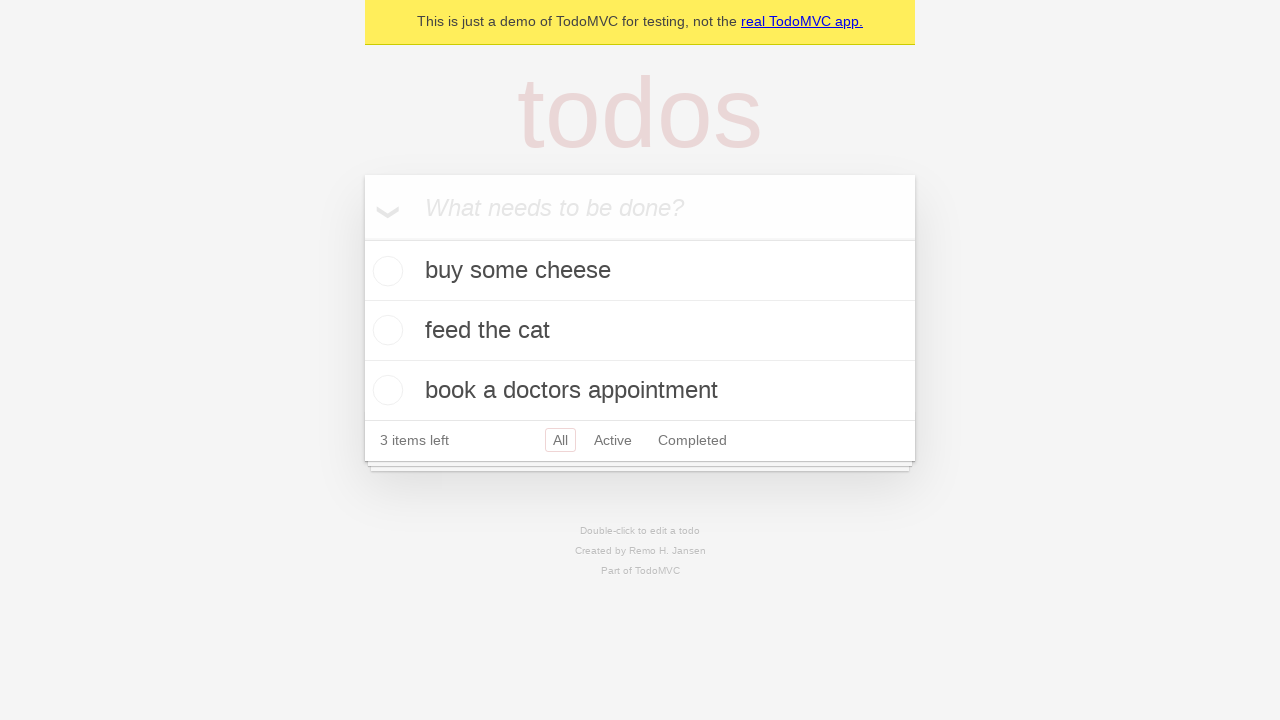

Double-clicked second todo item to enter edit mode at (640, 331) on .todo-list li >> nth=1
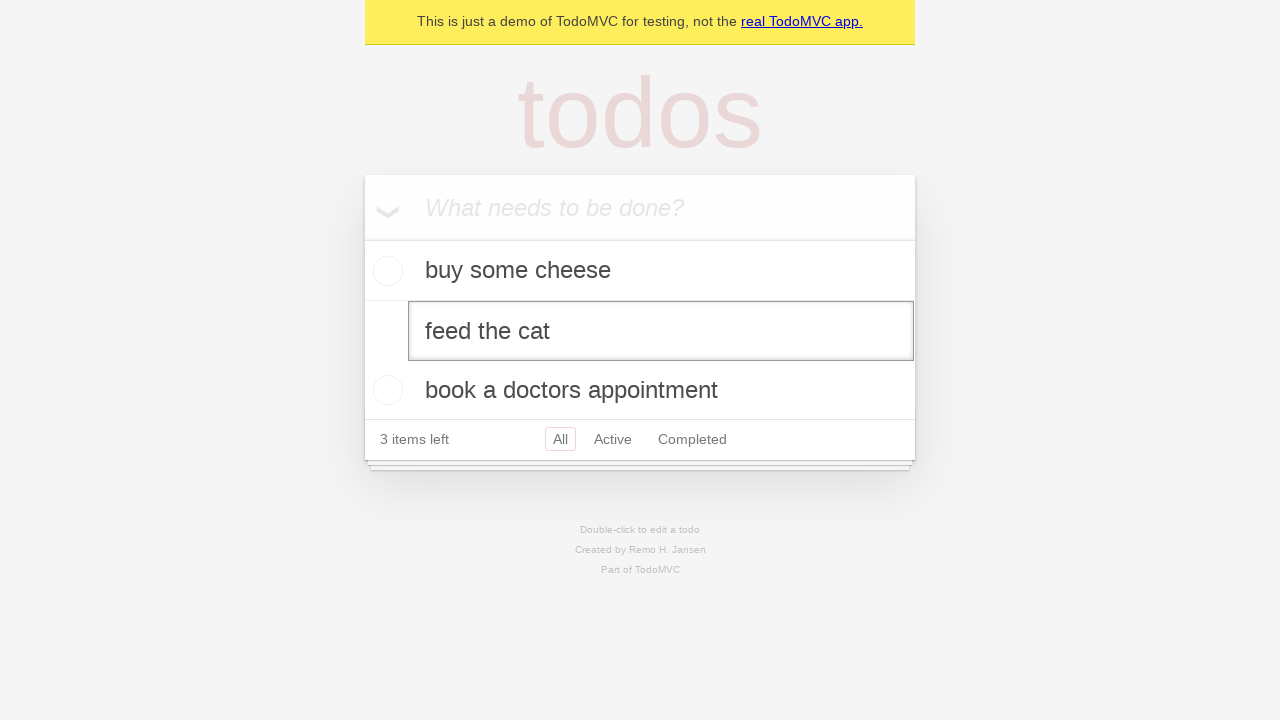

Changed second todo text to 'buy some sausages' on .todo-list li >> nth=1 >> .edit
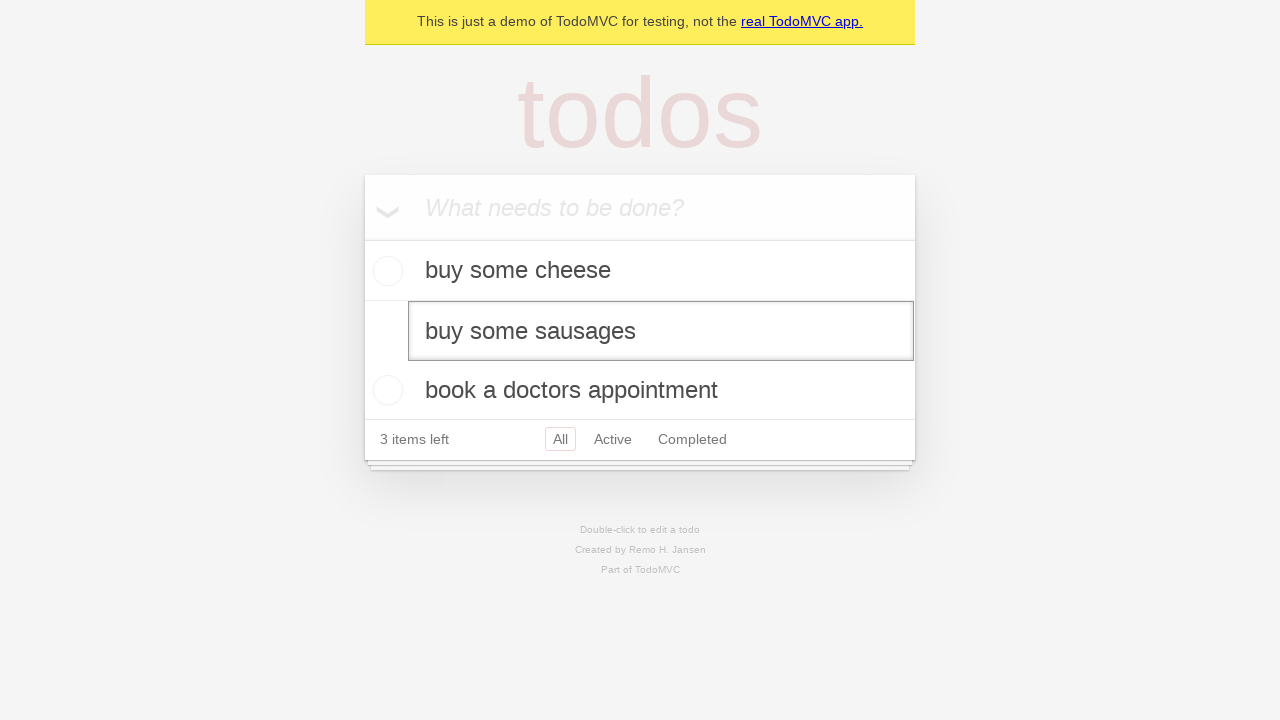

Pressed Enter to save the edited todo item on .todo-list li >> nth=1 >> .edit
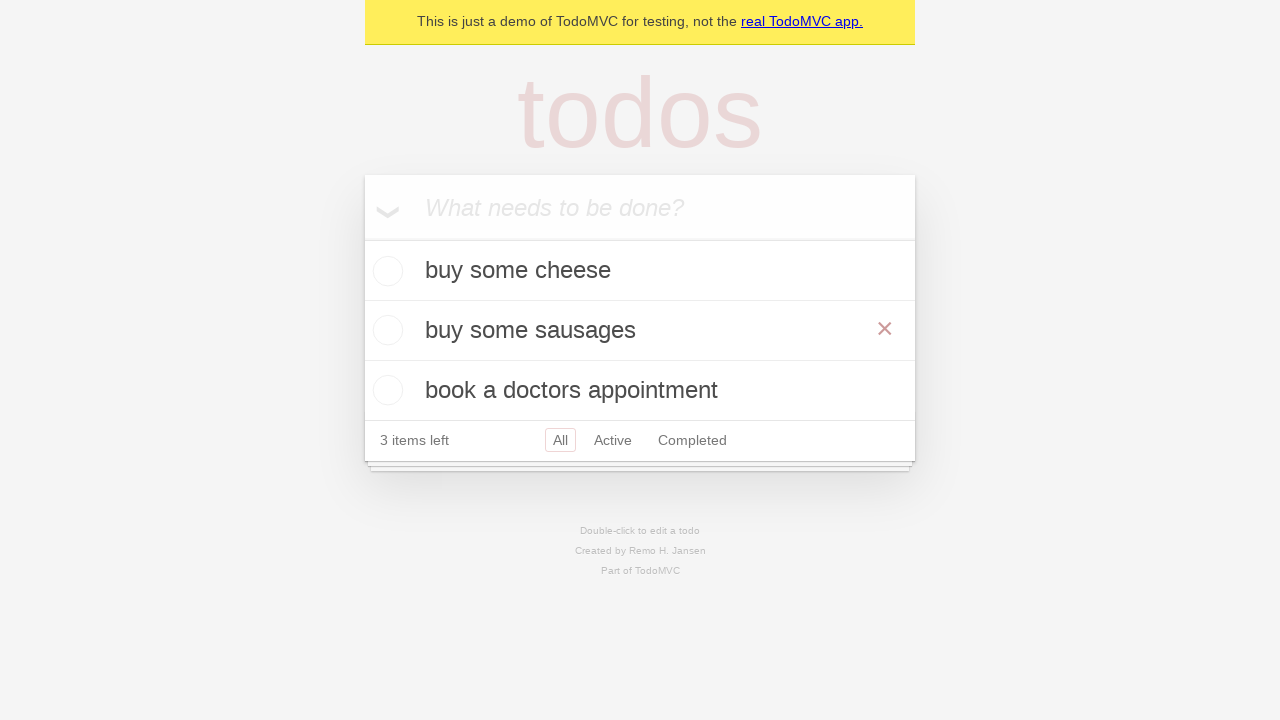

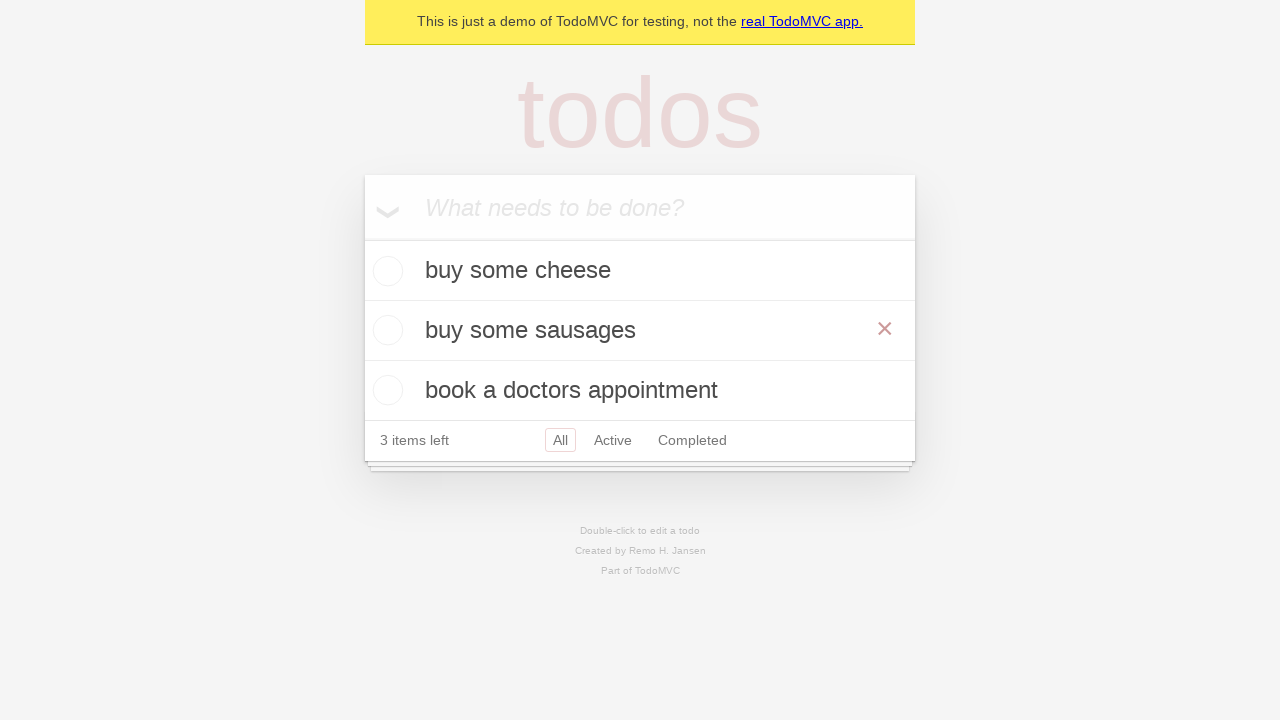